Tests a grocery shopping website by searching for products containing "ca", verifying product counts, adding multiple items to cart by clicking "ADD TO CART" buttons, and verifying the brand logo text is "GREENKART".

Starting URL: https://rahulshettyacademy.com/seleniumPractise/#/

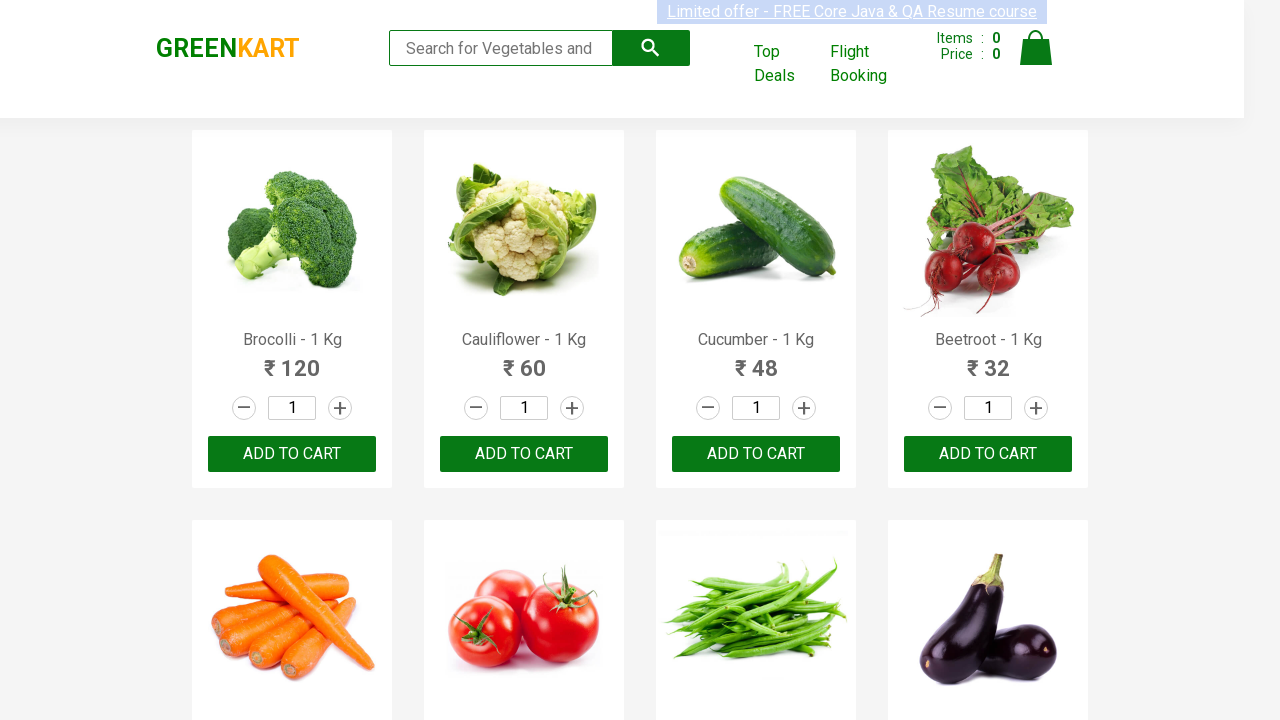

Filled search box with 'ca' to filter products on .search-keyword
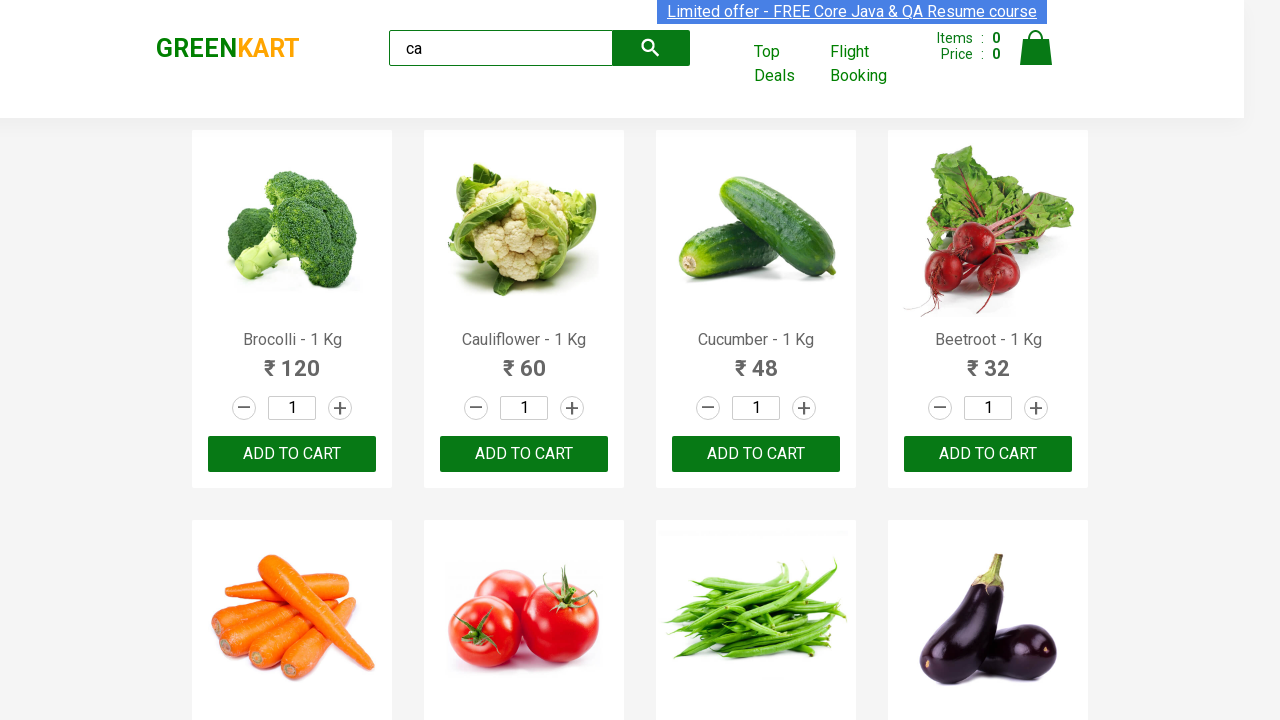

Waited 2 seconds for products to filter
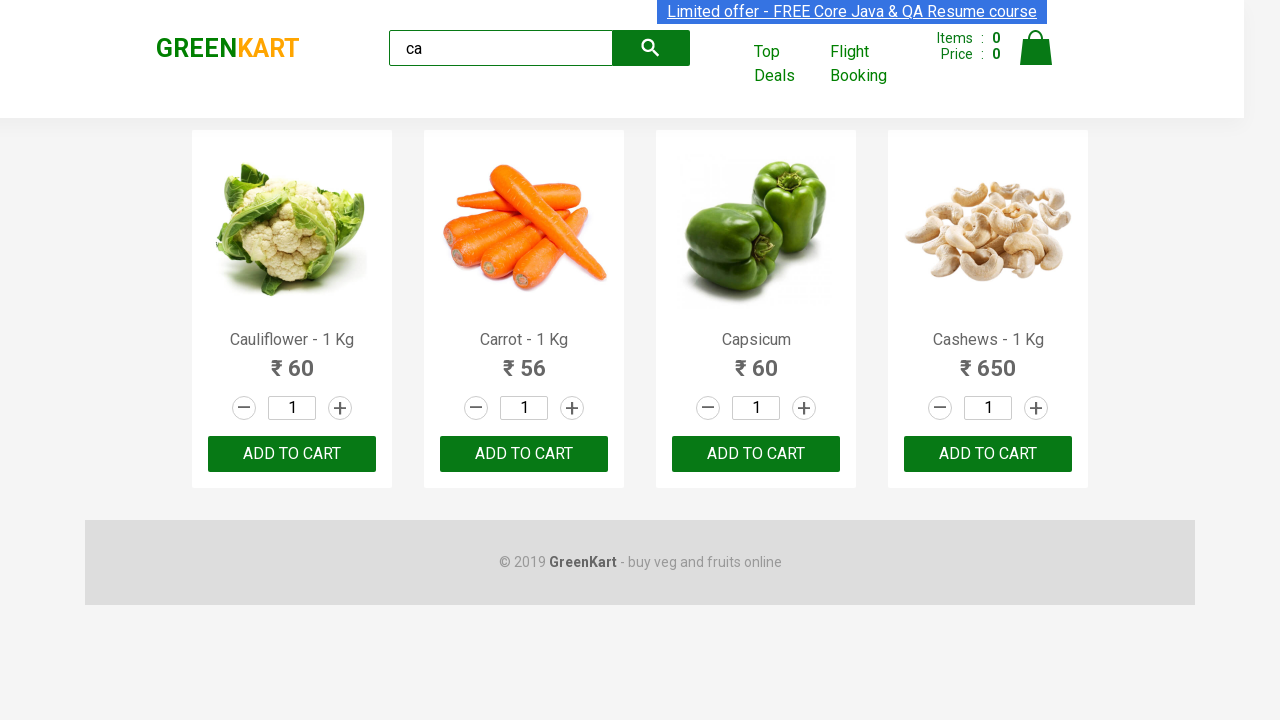

Verified products are visible on page
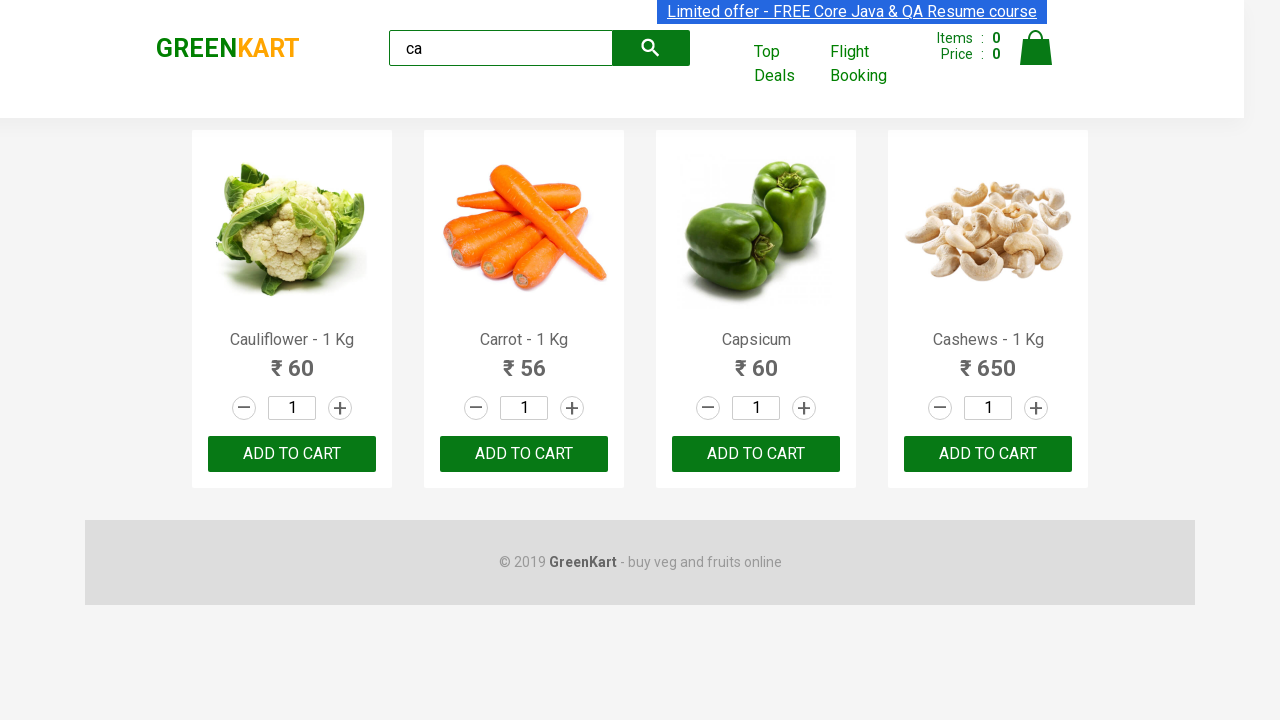

Clicked ADD TO CART button on 3rd product at (756, 454) on :nth-child(3) > .product-action > button
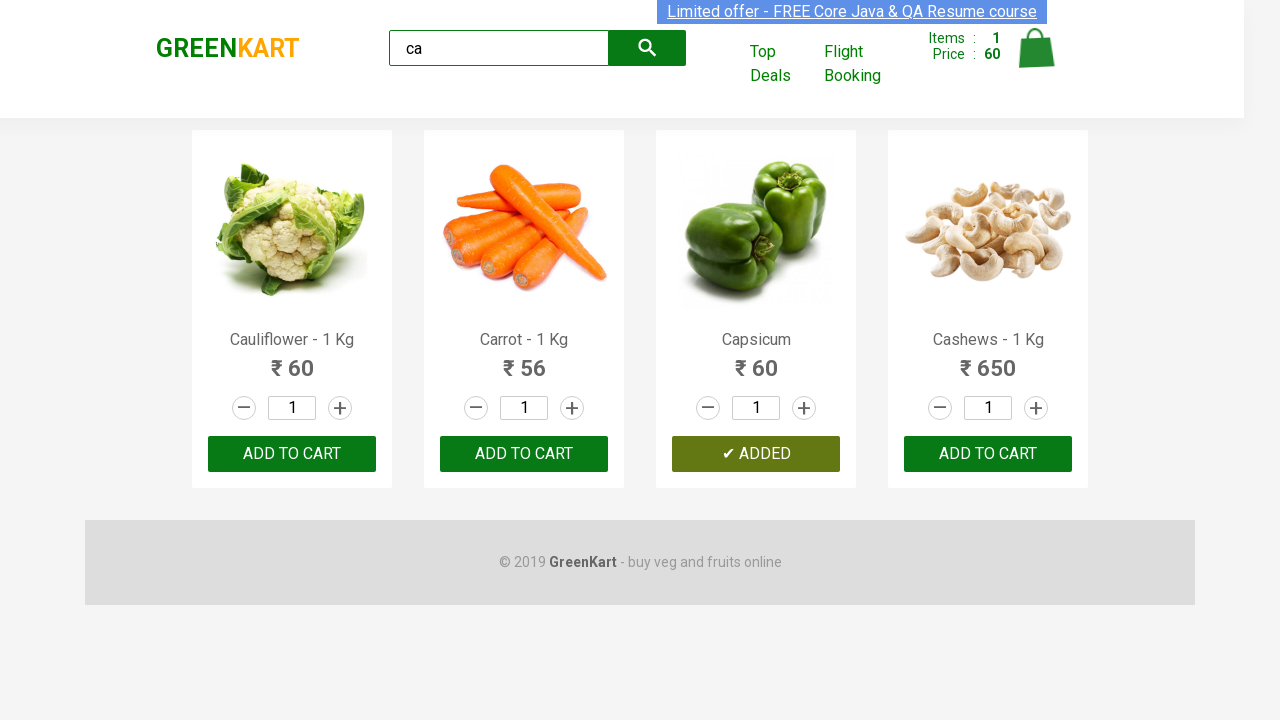

Clicked ADD TO CART button on 3rd visible product in container at (756, 454) on .products .product >> nth=2 >> button:has-text('ADD TO CART')
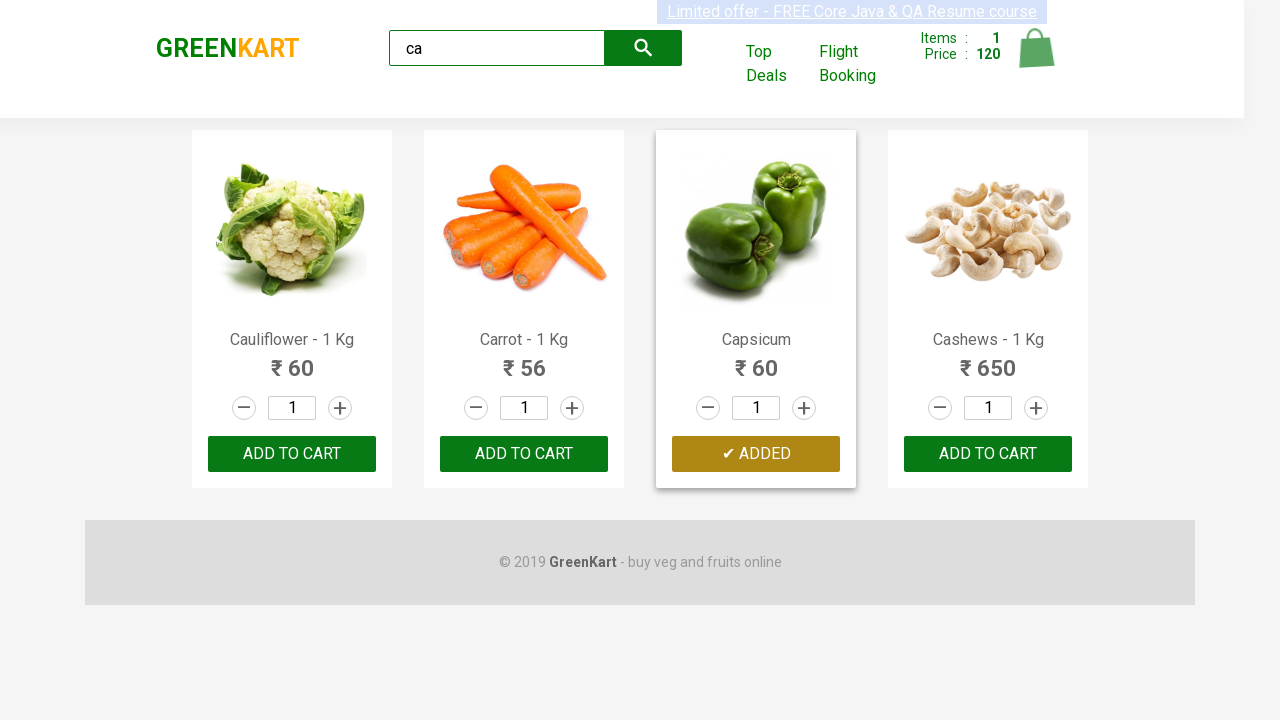

Retrieved all product elements from page
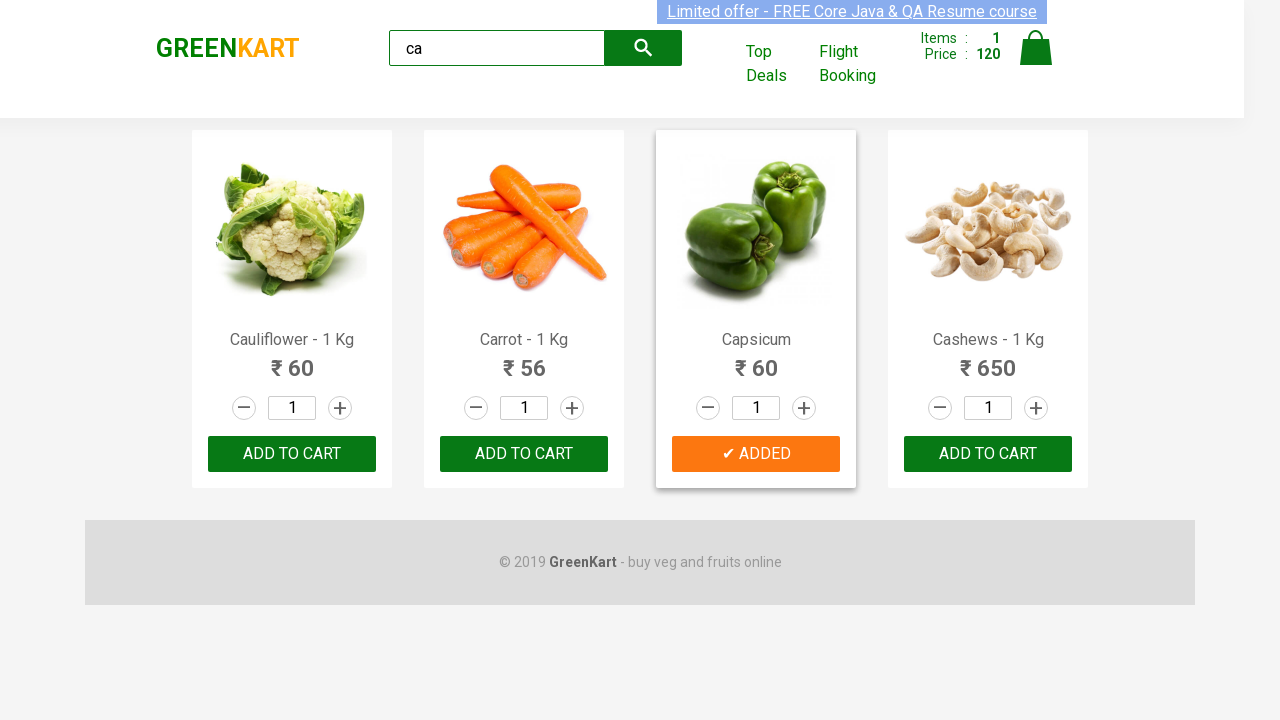

Retrieved product name: Cauliflower - 1 Kg
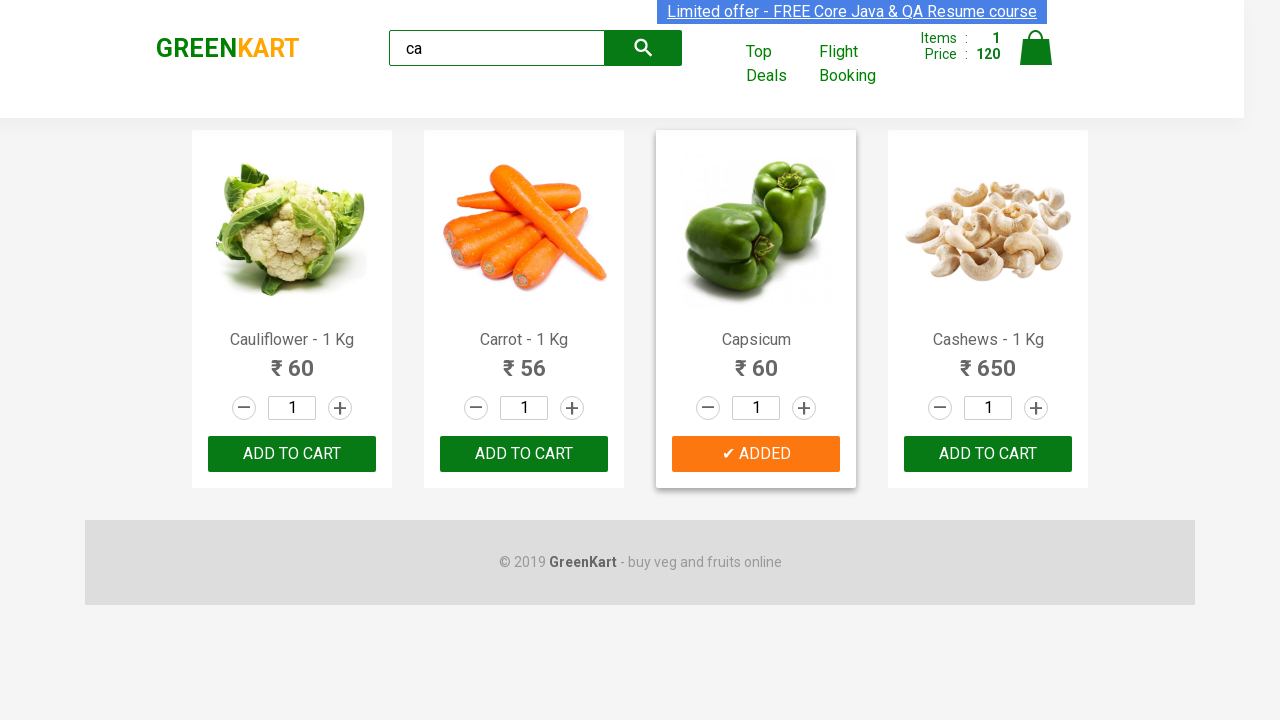

Retrieved product name: Carrot - 1 Kg
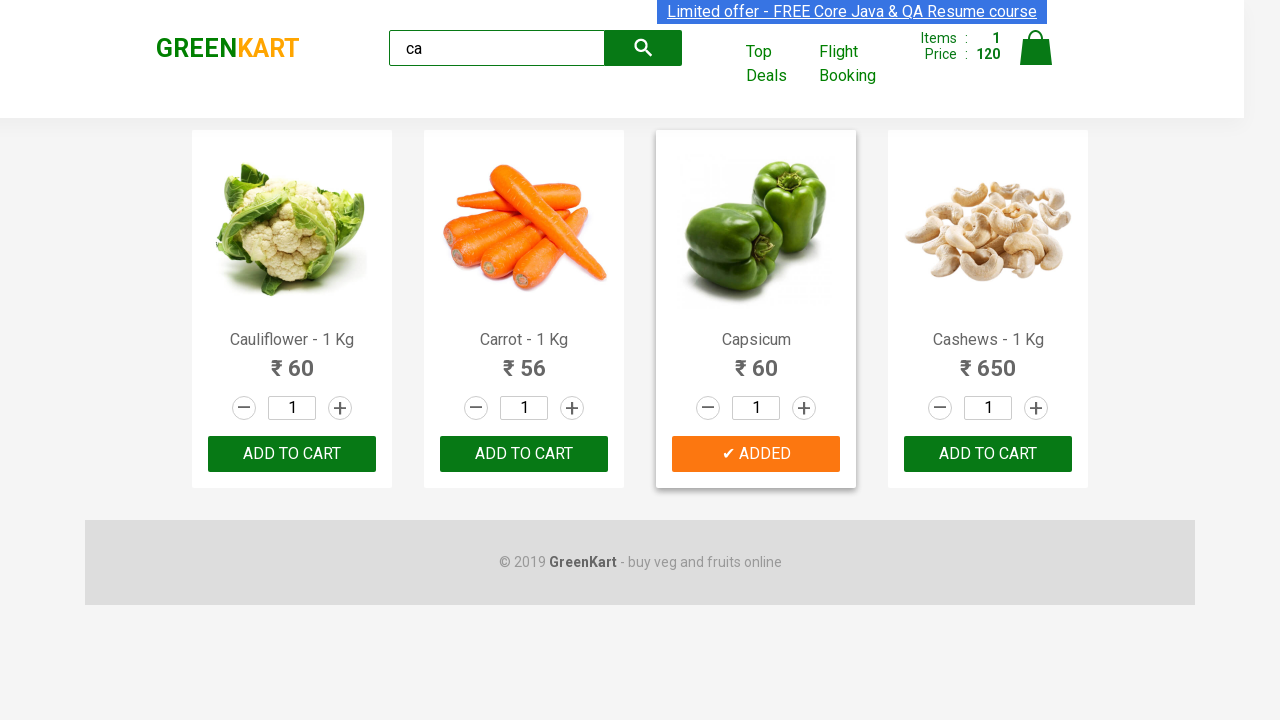

Retrieved product name: Capsicum
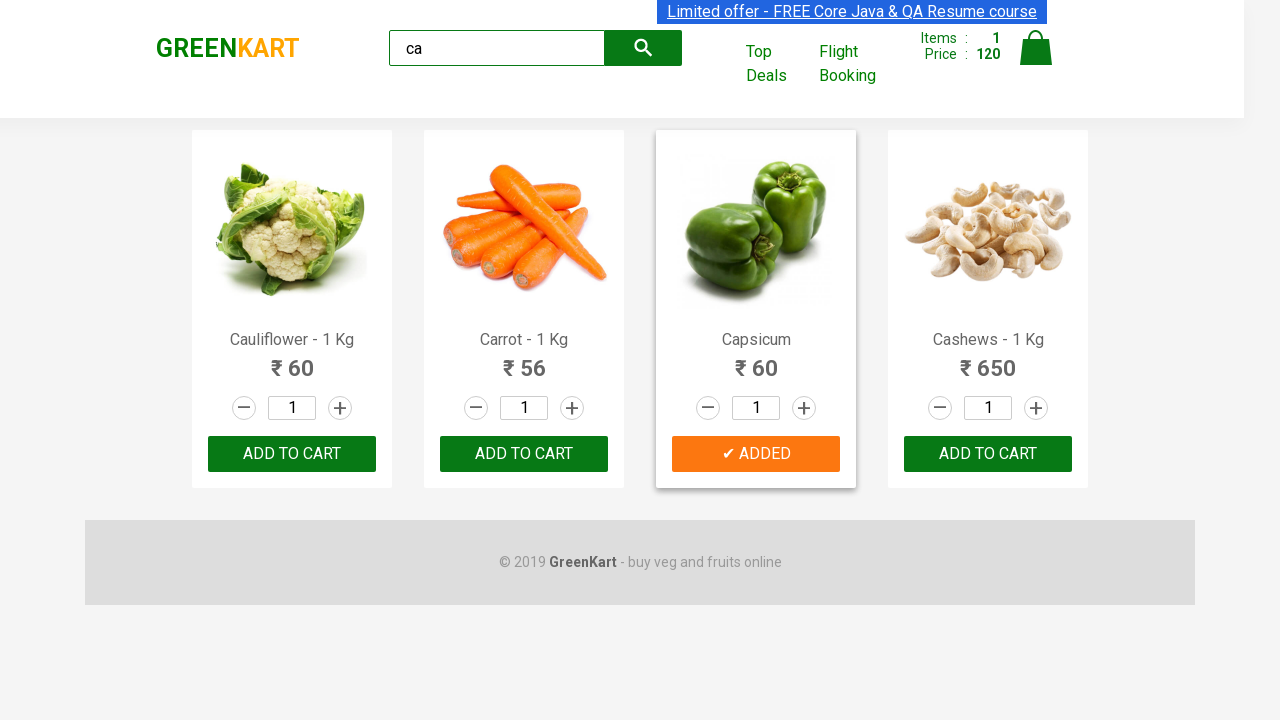

Retrieved product name: Cashews - 1 Kg
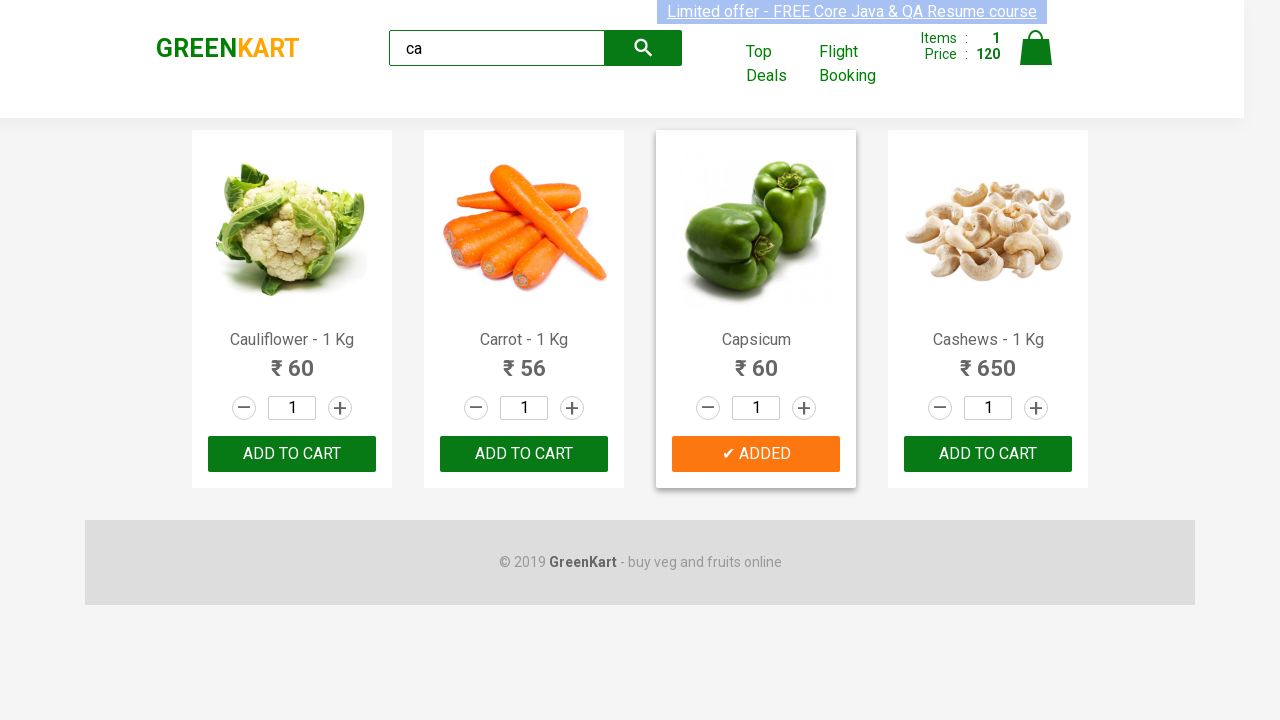

Clicked ADD TO CART button for Cashews product at (988, 454) on .products .product >> nth=3 >> button
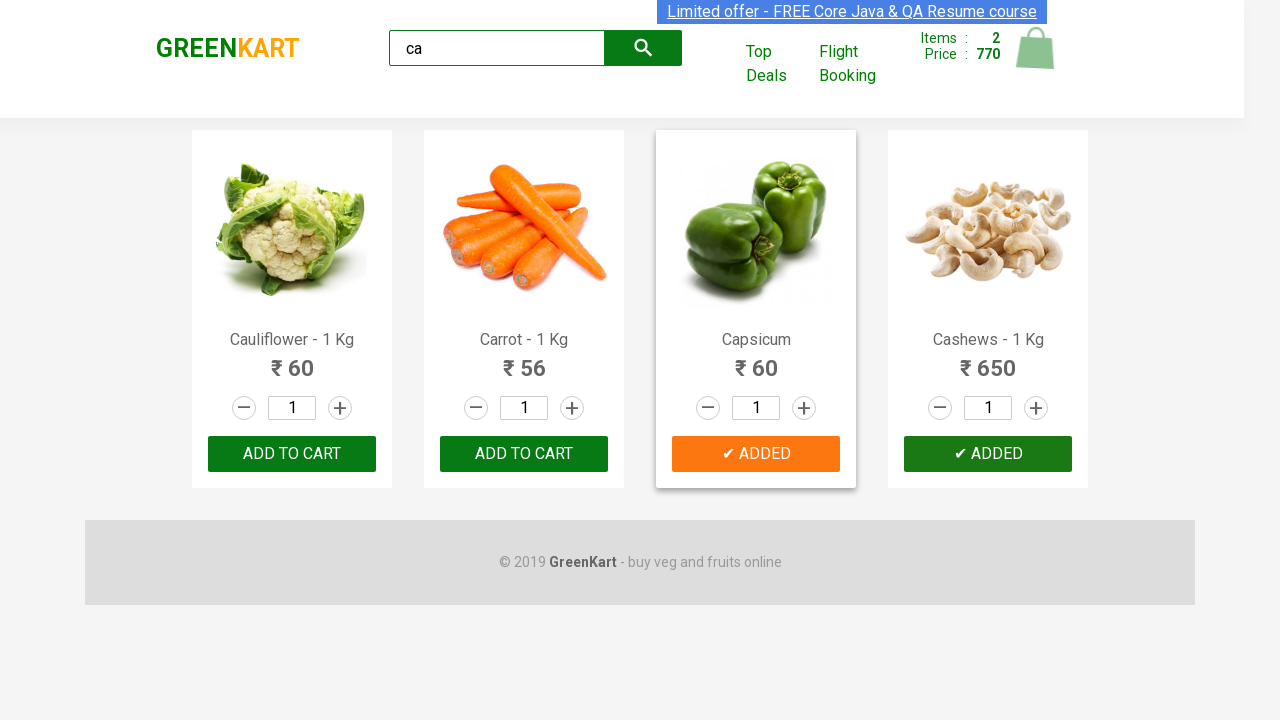

Retrieved brand logo text: GREENKART
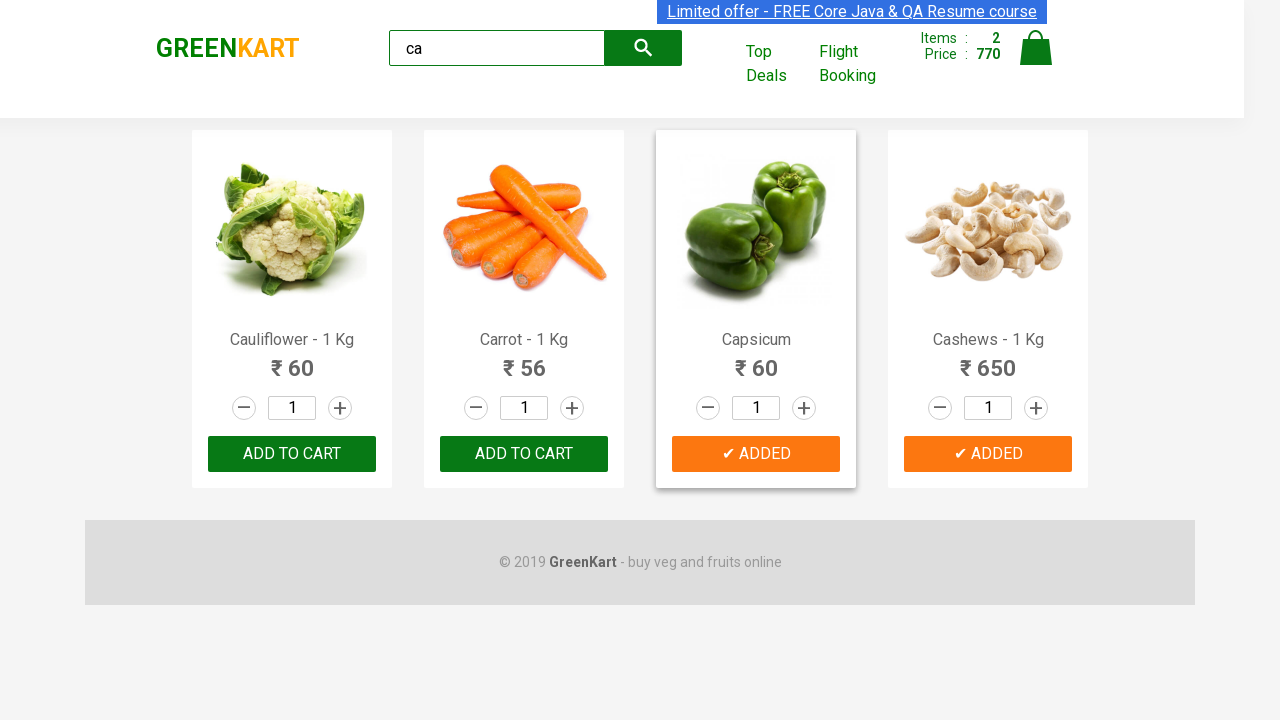

Verified brand logo text is 'GREENKART' - assertion passed
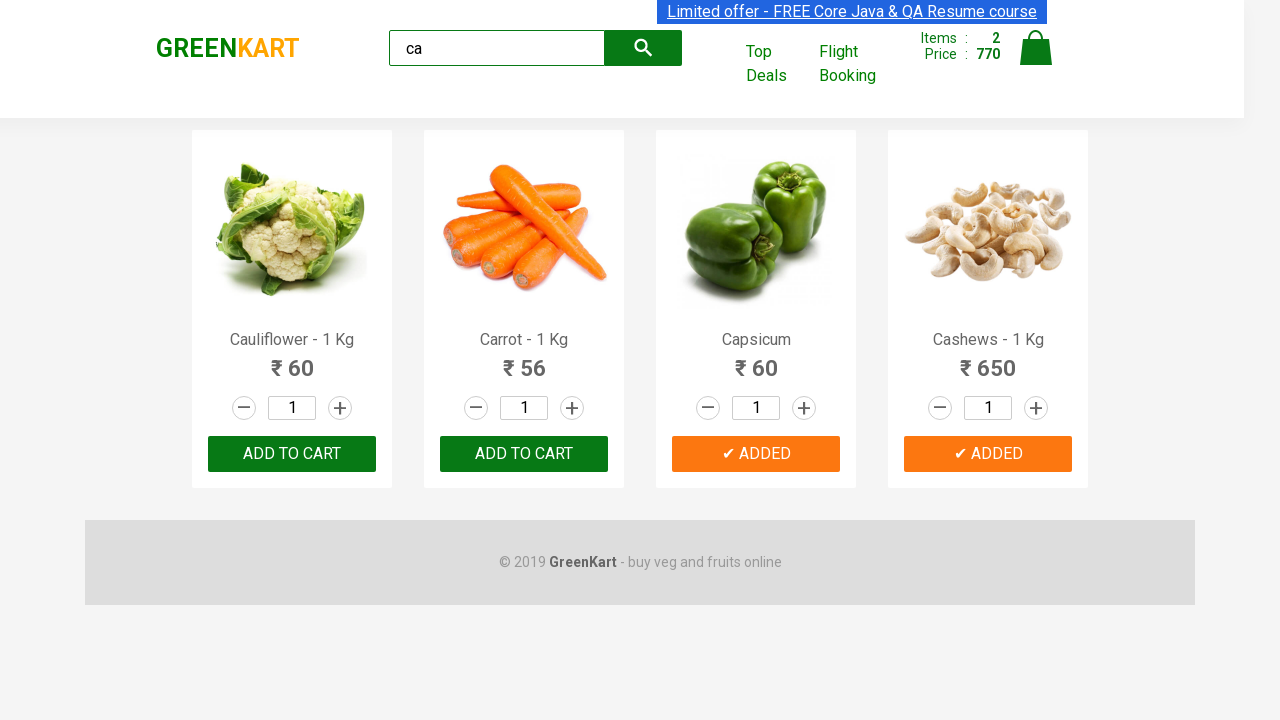

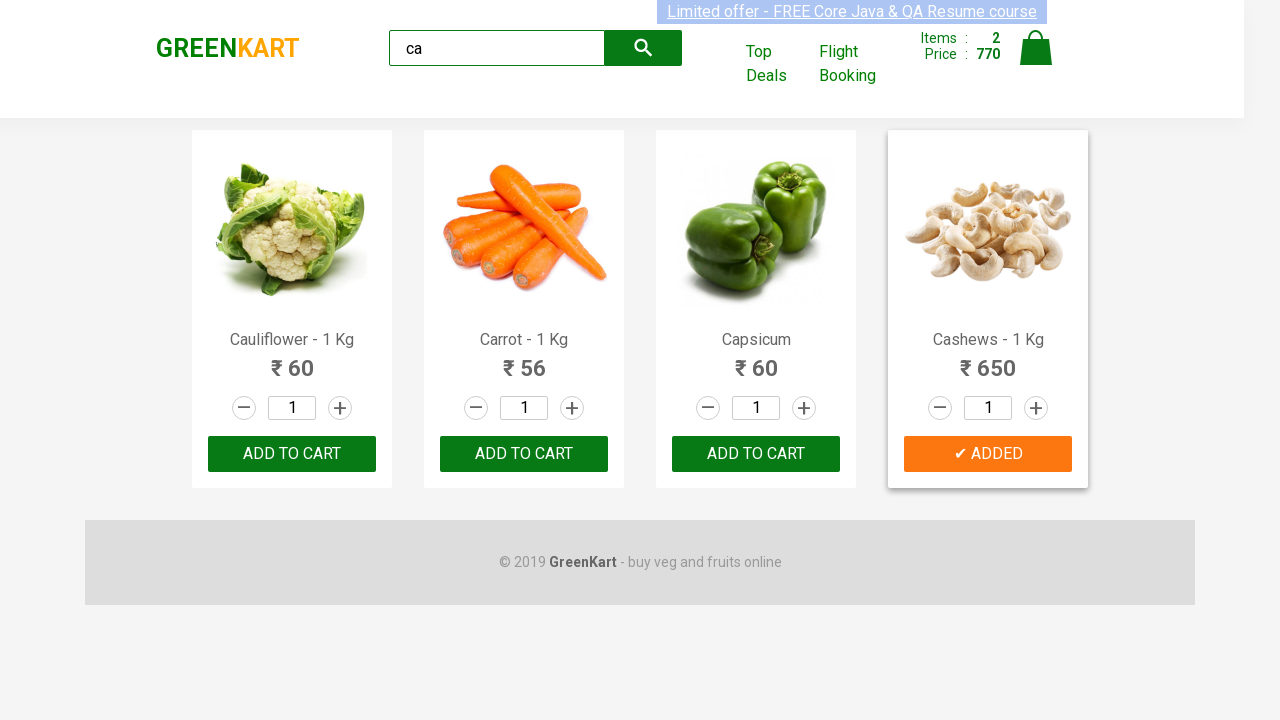